Tests keyboard input by typing text and using keyboard shortcuts like backspace and enter

Starting URL: https://www.ultimateqa.com/filling-out-forms

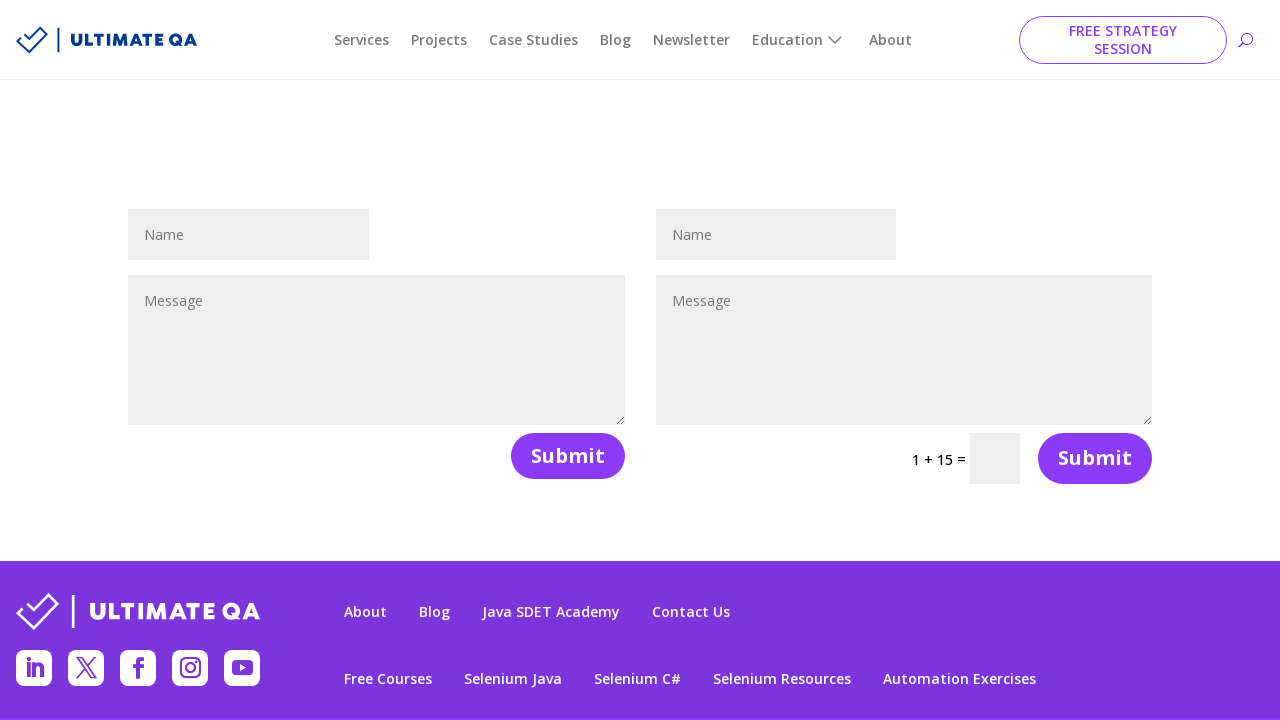

Filled message field with test text on #et_pb_contact_message_0
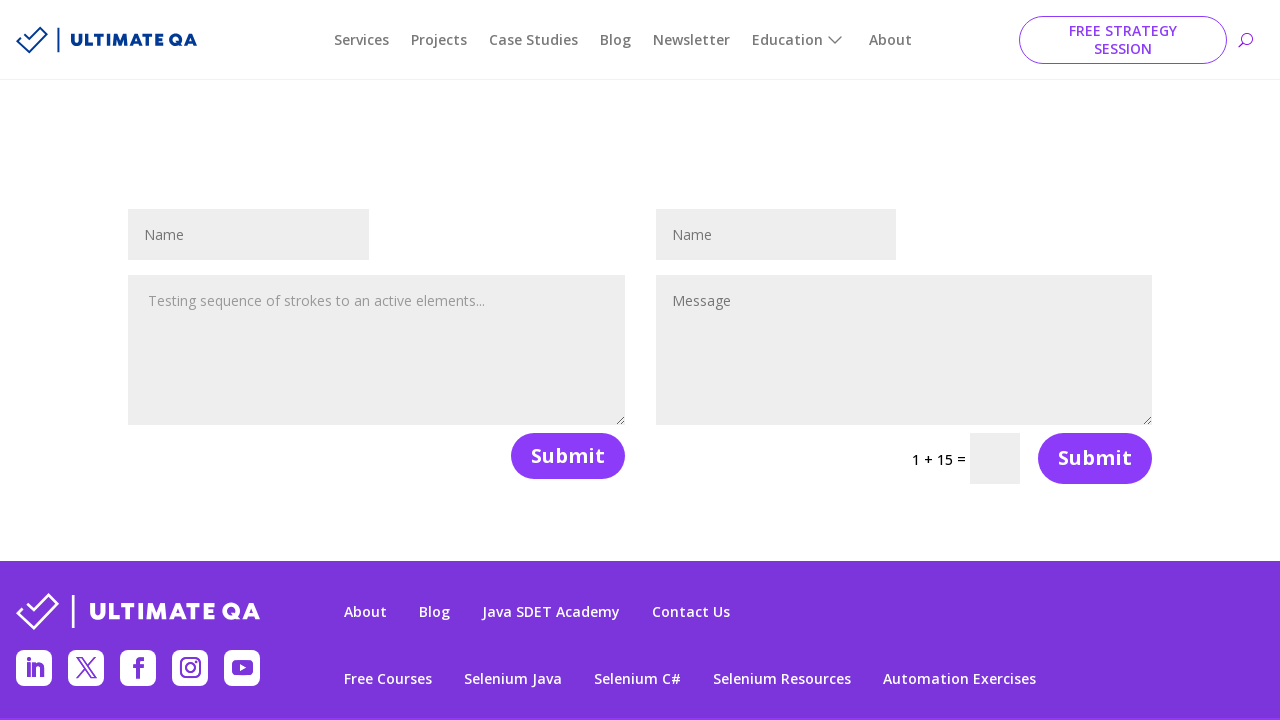

Pressed Backspace key
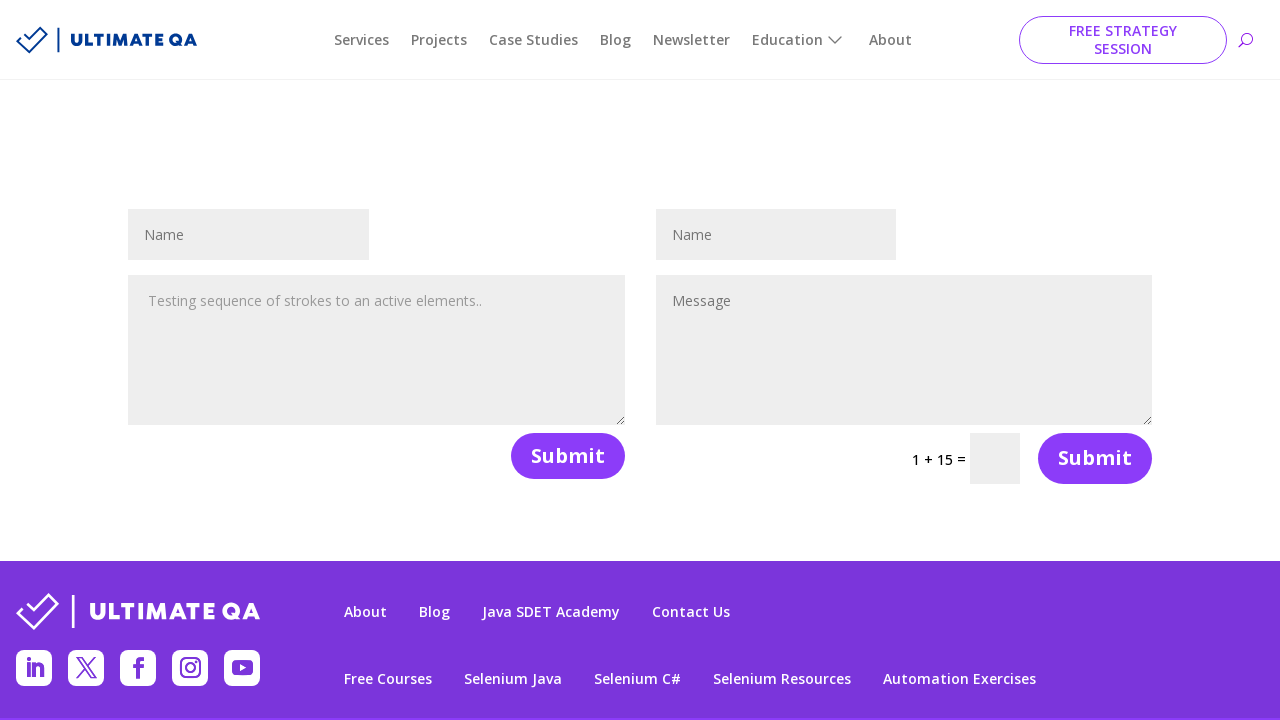

Pressed Backspace key again
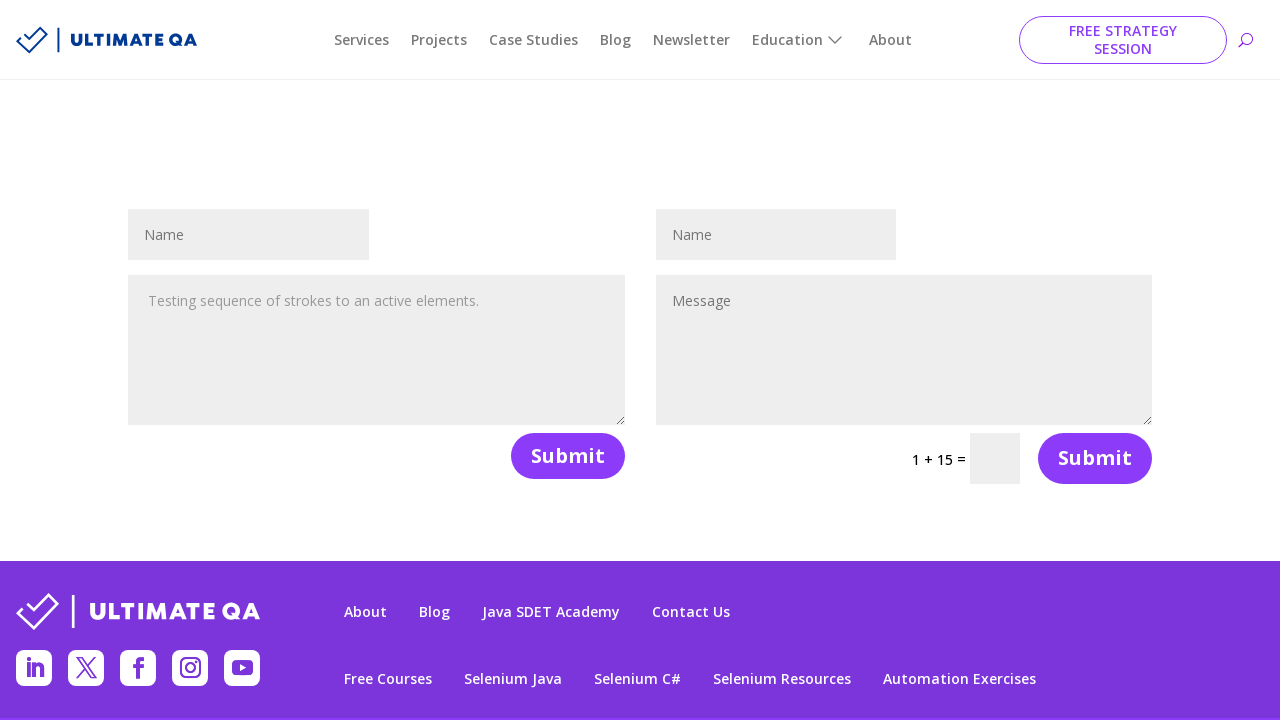

Pressed Enter key
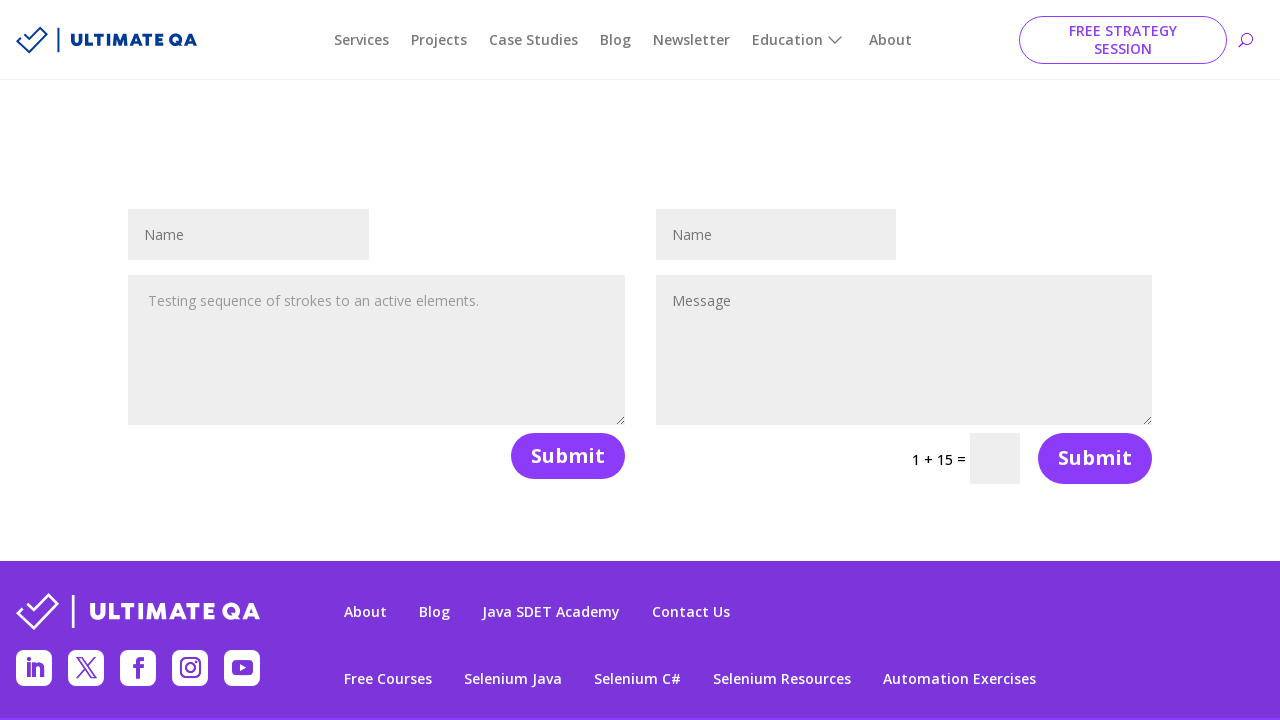

Pressed Minus key
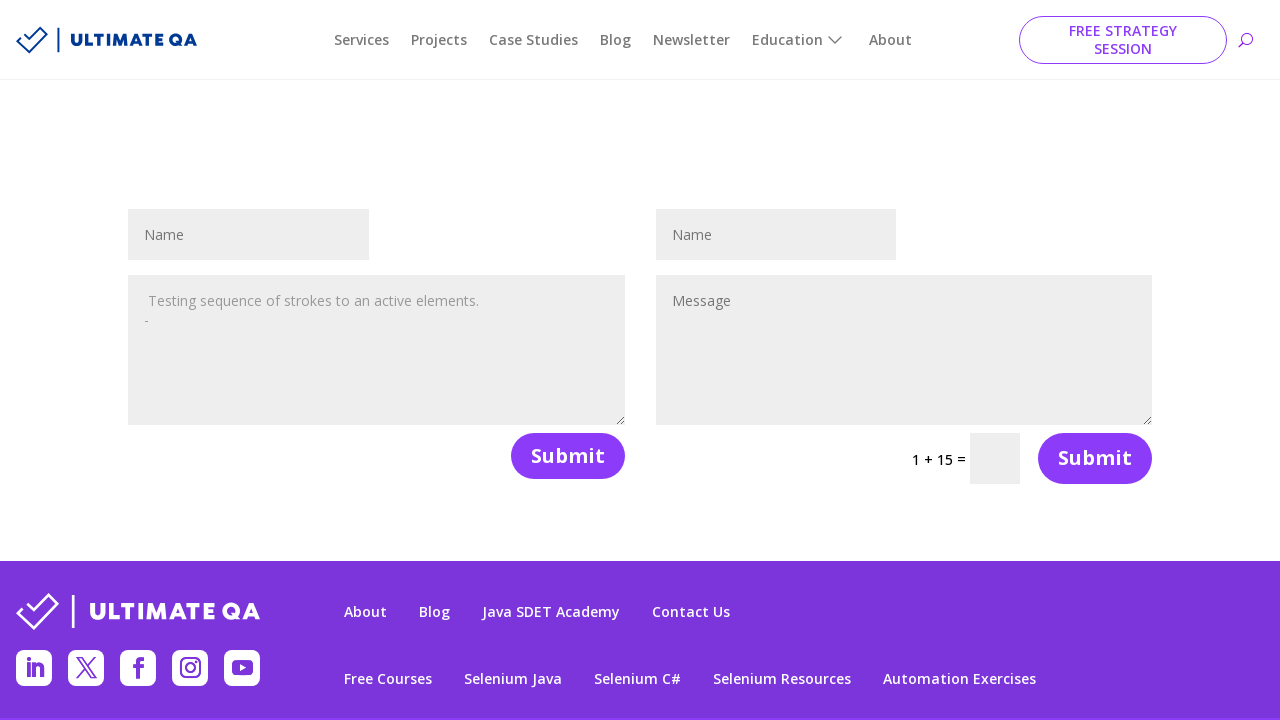

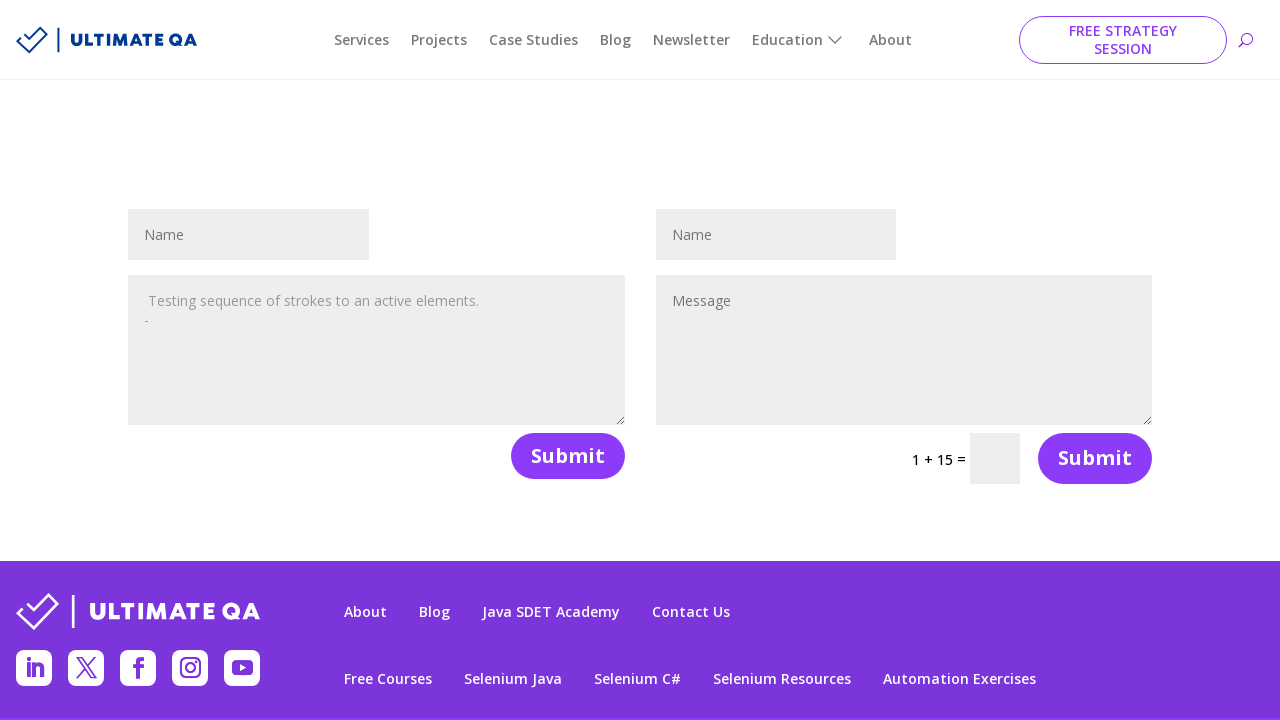